Tests alert handling functionality by triggering a confirmation dialog and dismissing it

Starting URL: https://testpages.herokuapp.com/styled/alerts/alert-test.html

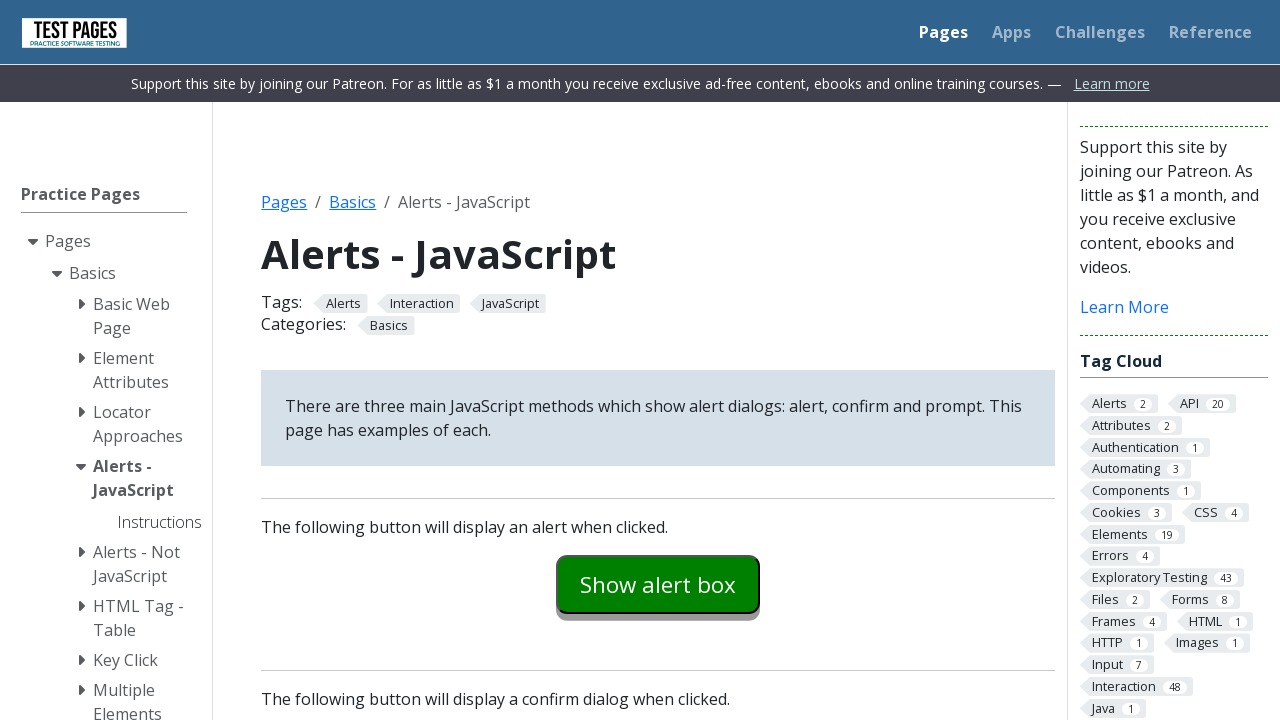

Clicked button to trigger confirmation dialog at (658, 360) on #confirmexample
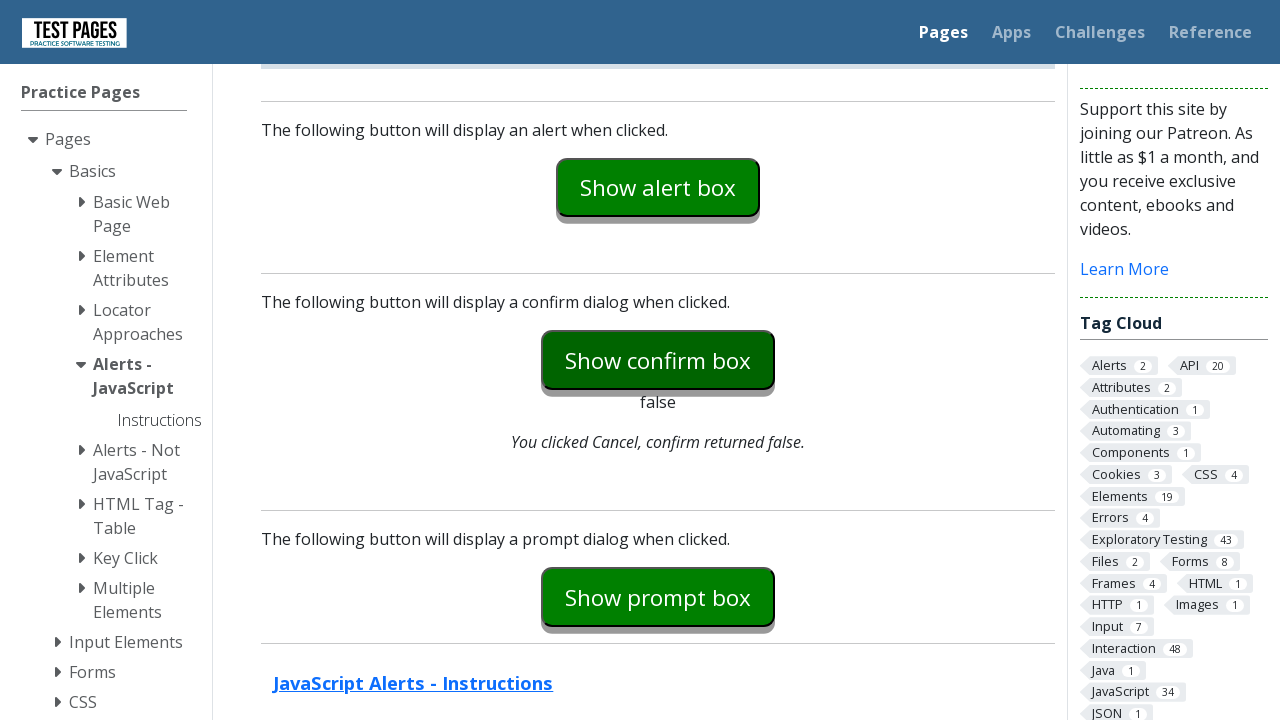

Set up dialog handler to dismiss confirmation dialog
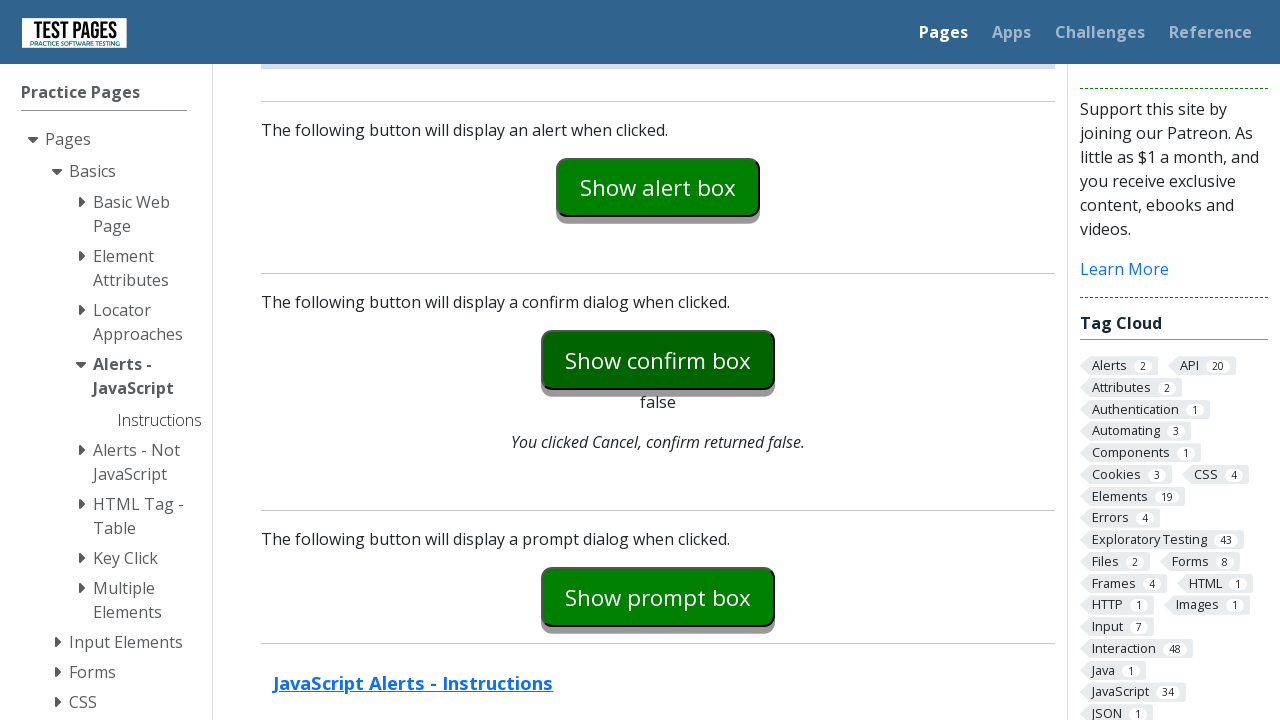

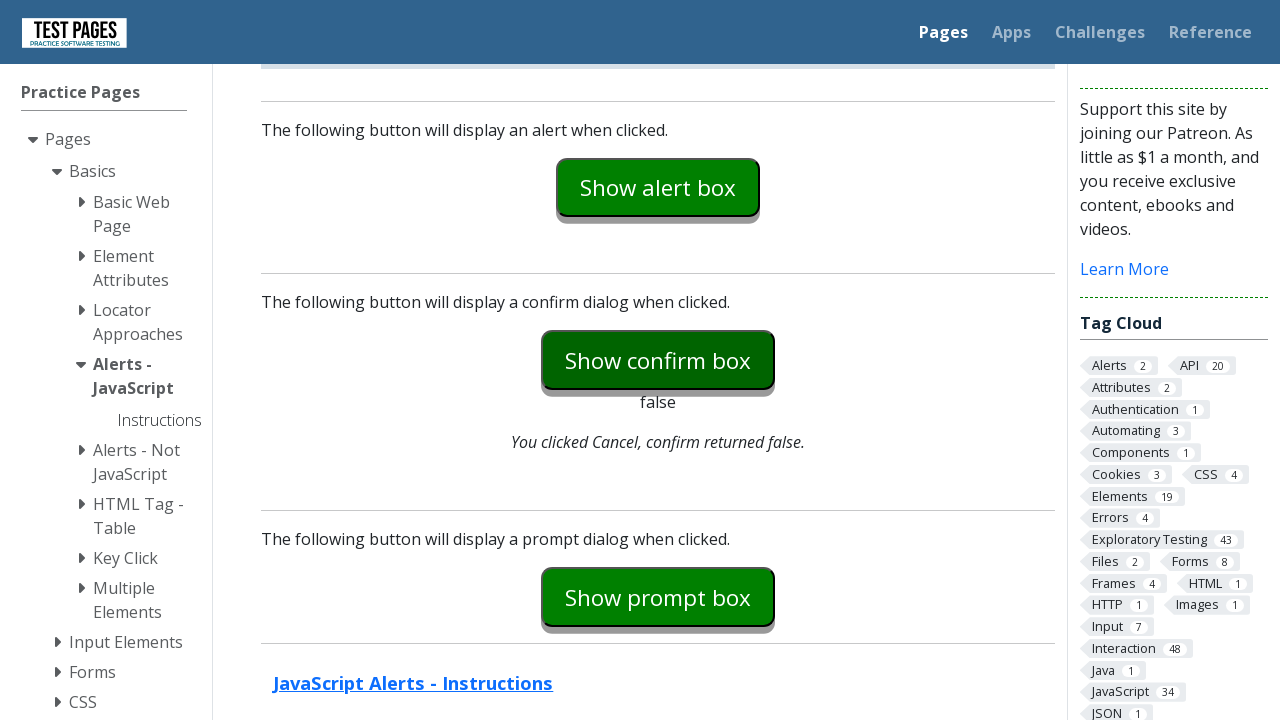